Tests dropdown selection using different methods - by index, value, and visible text

Starting URL: https://the-internet.herokuapp.com/dropdown

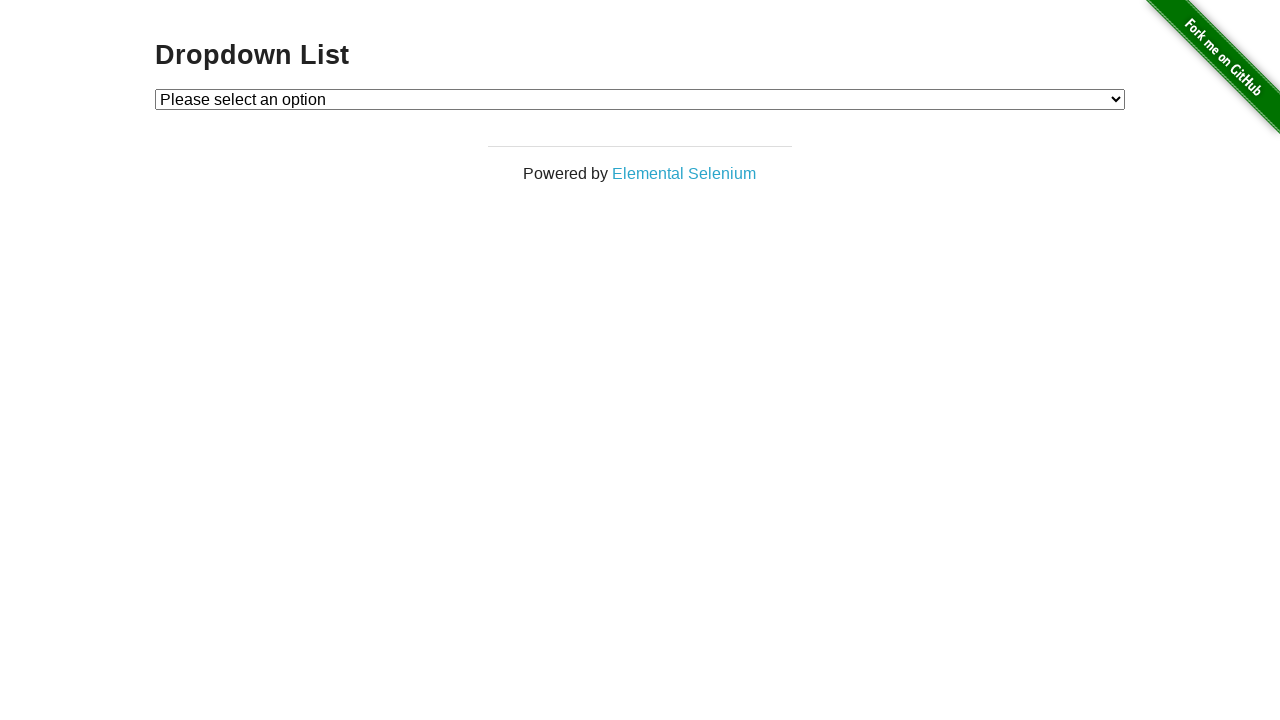

Located dropdown element with selector 'select#dropdown'
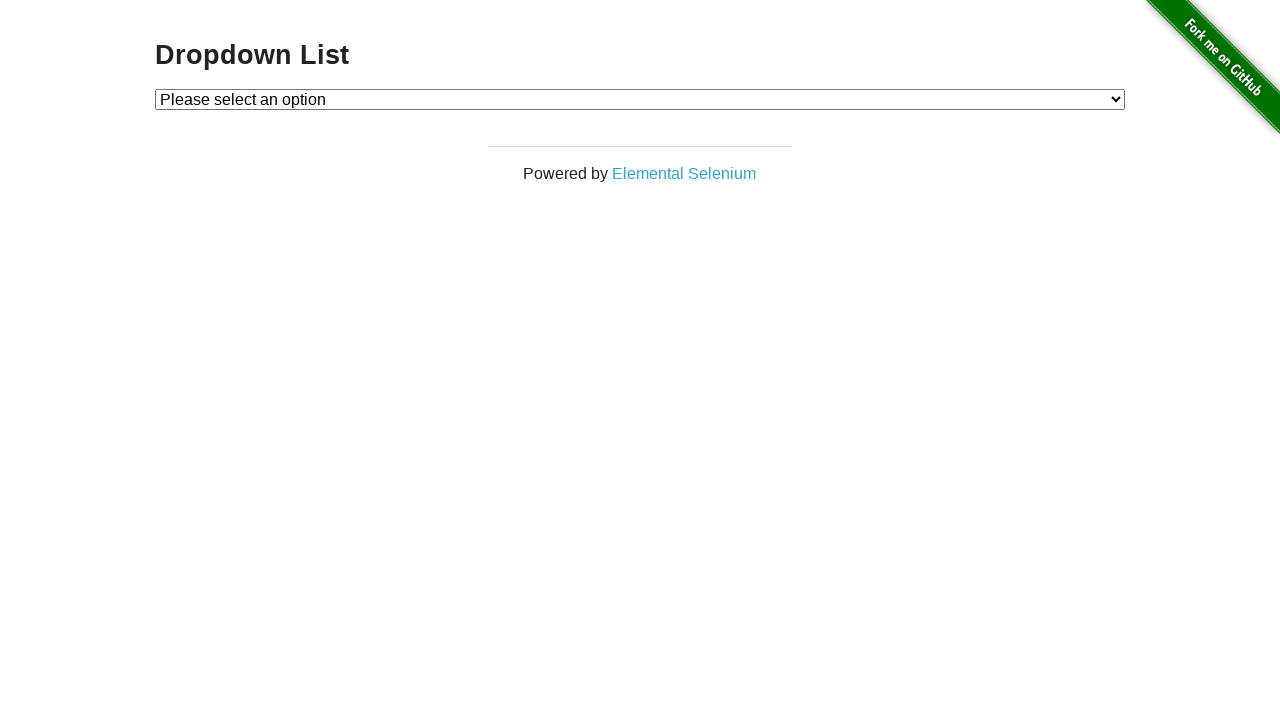

Selected option at index 1 from dropdown on select#dropdown
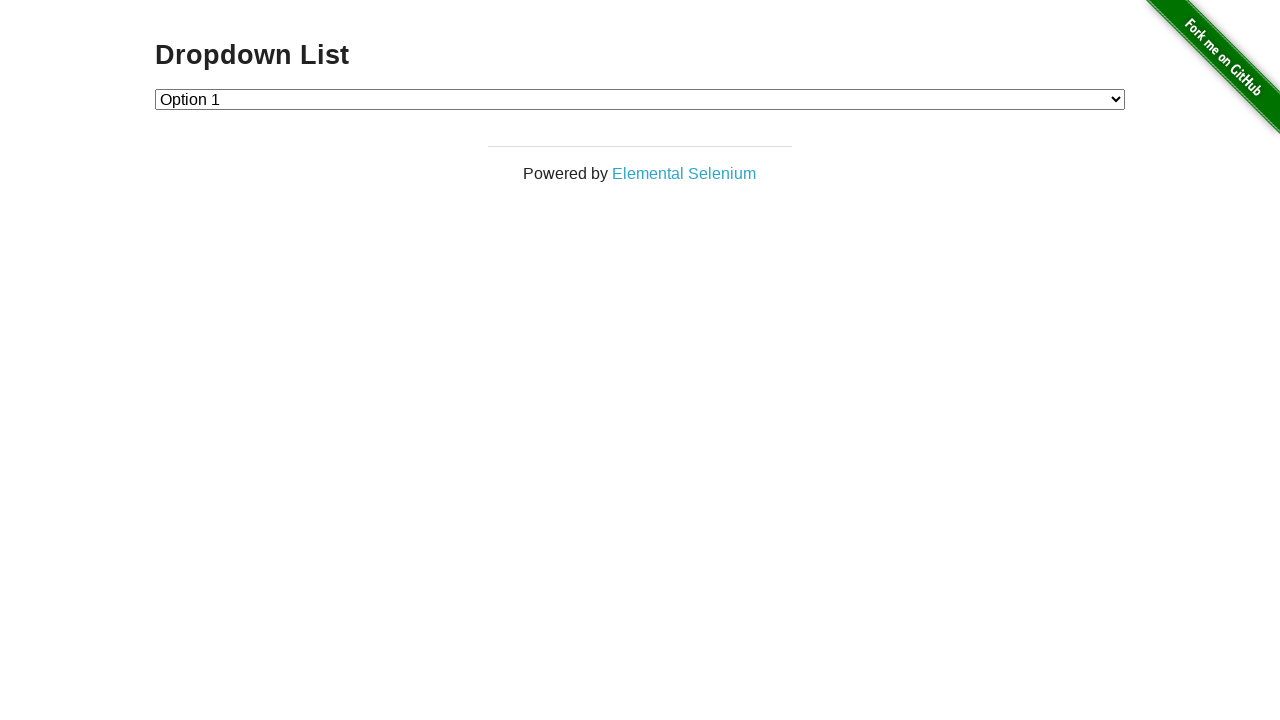

Selected option with value '2' from dropdown on select#dropdown
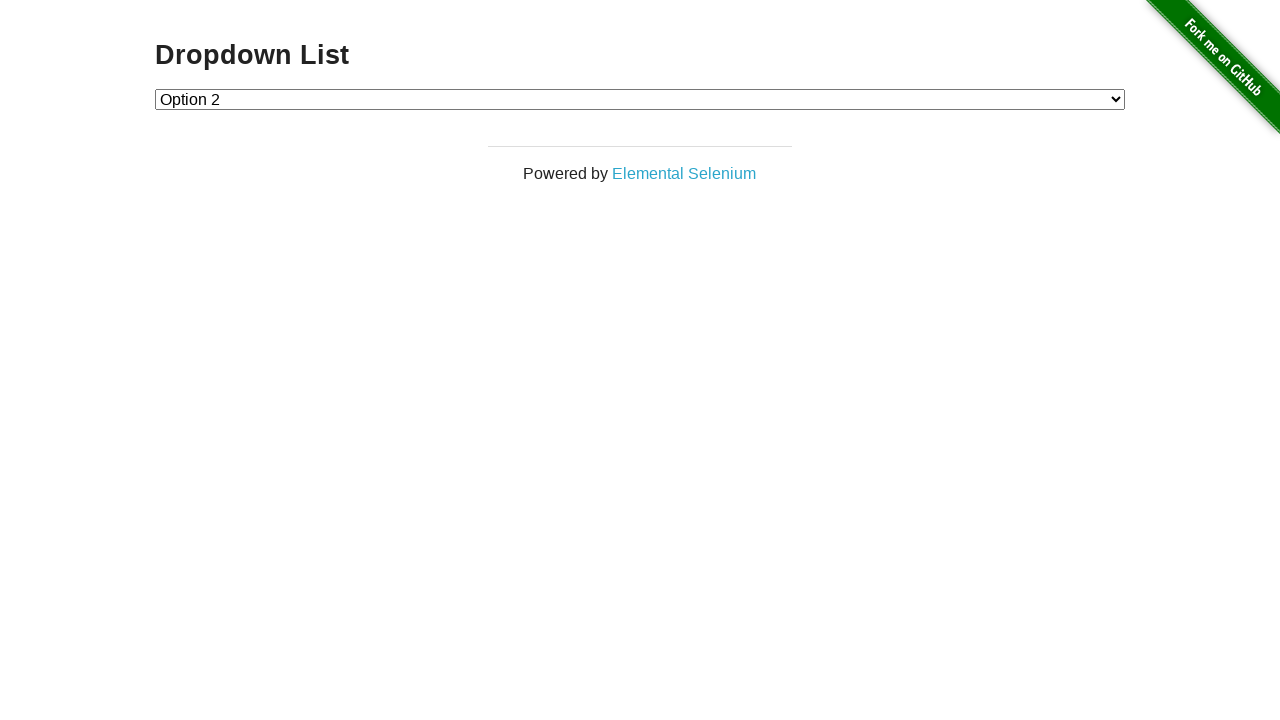

Selected option with visible text 'Option 1' from dropdown on select#dropdown
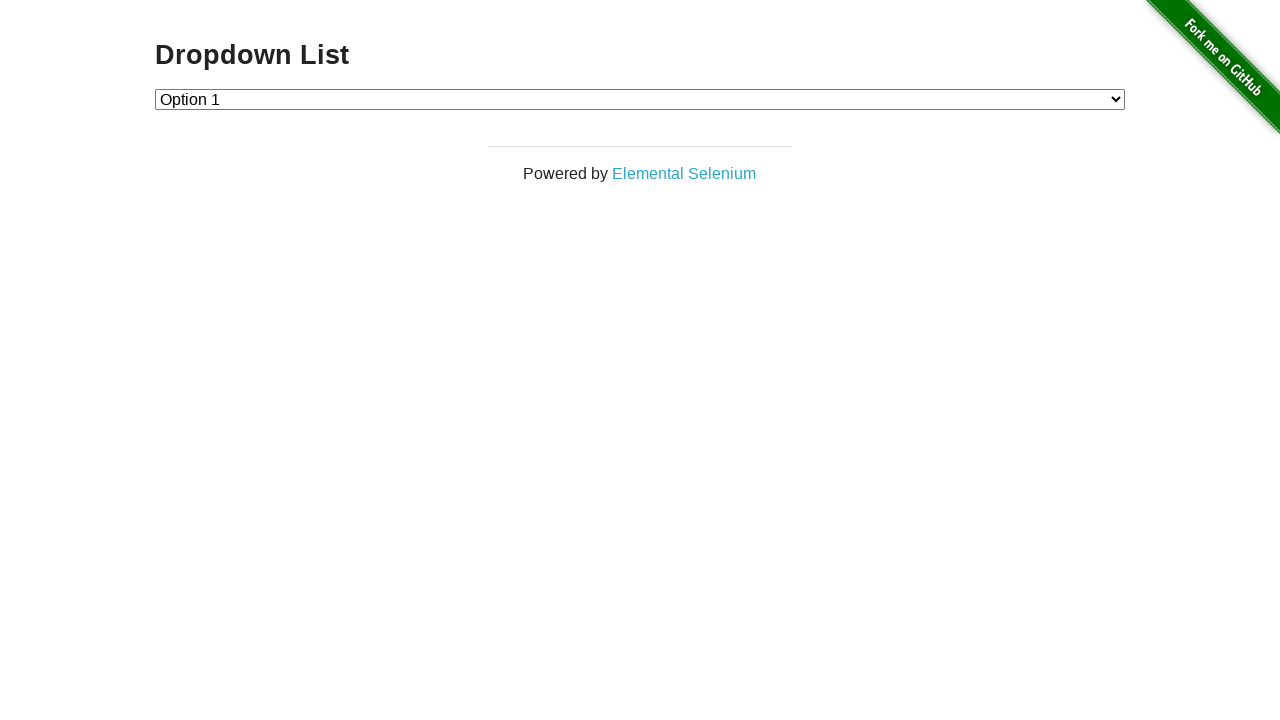

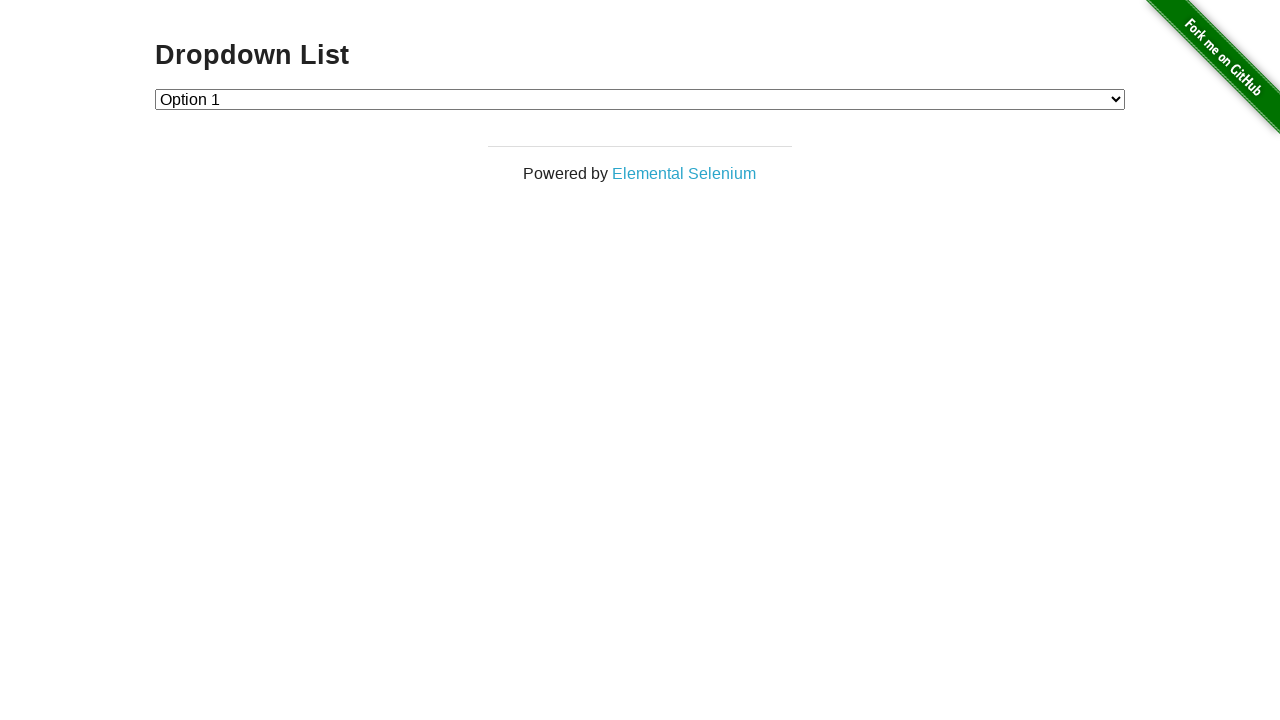